Tests clicking on the "Slow load website" link and verifies the page title loads correctly after a delay

Starting URL: https://curso.testautomation.es

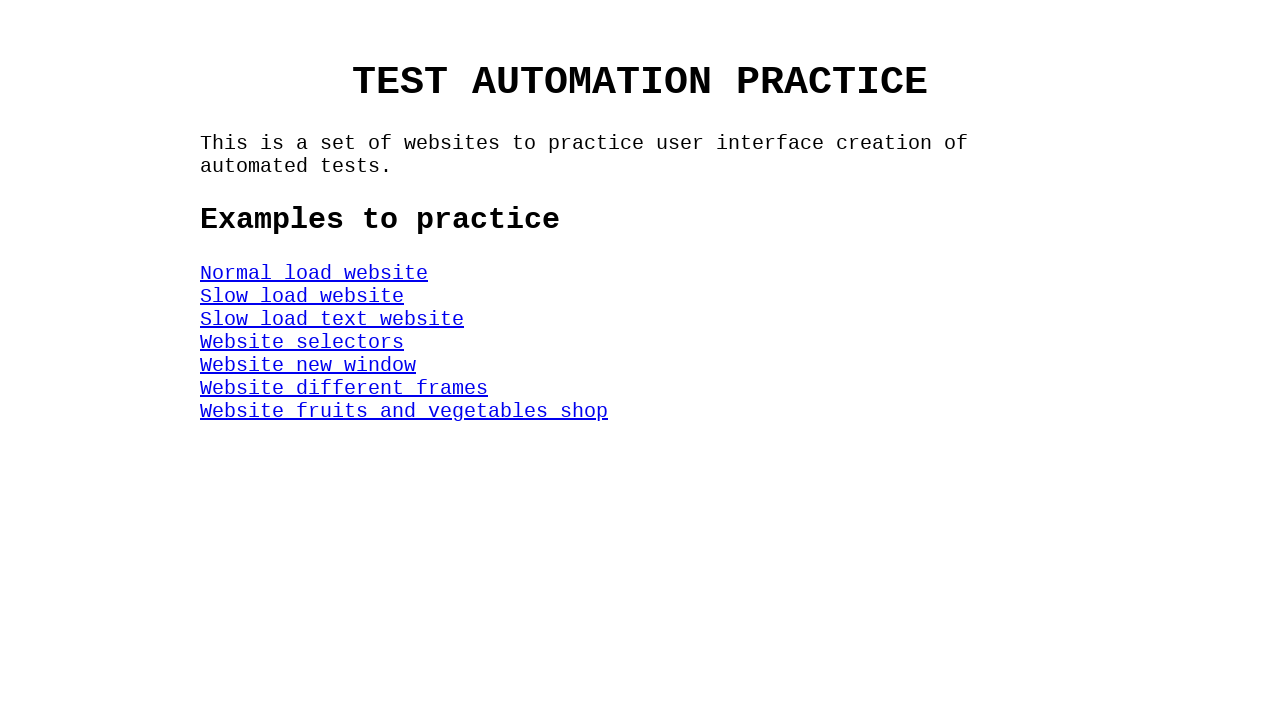

Clicked on 'Slow load website' link at (302, 296) on #SlowLoadWeb
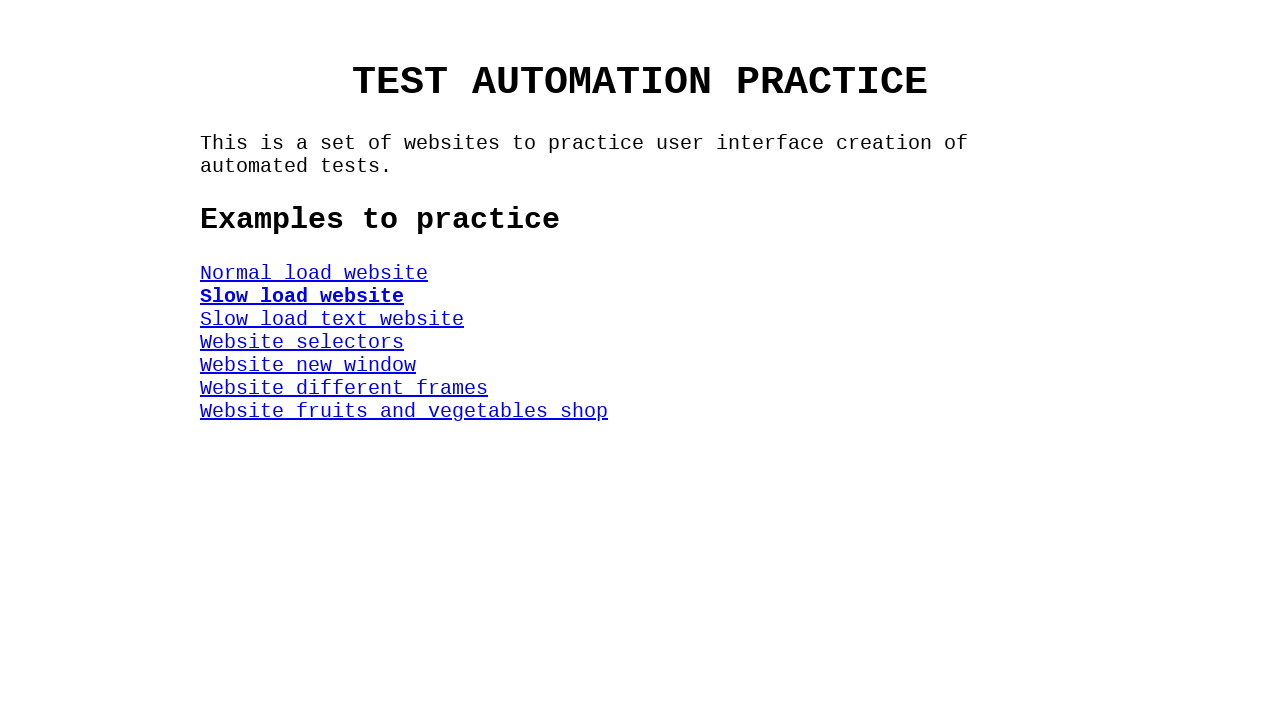

Located title element
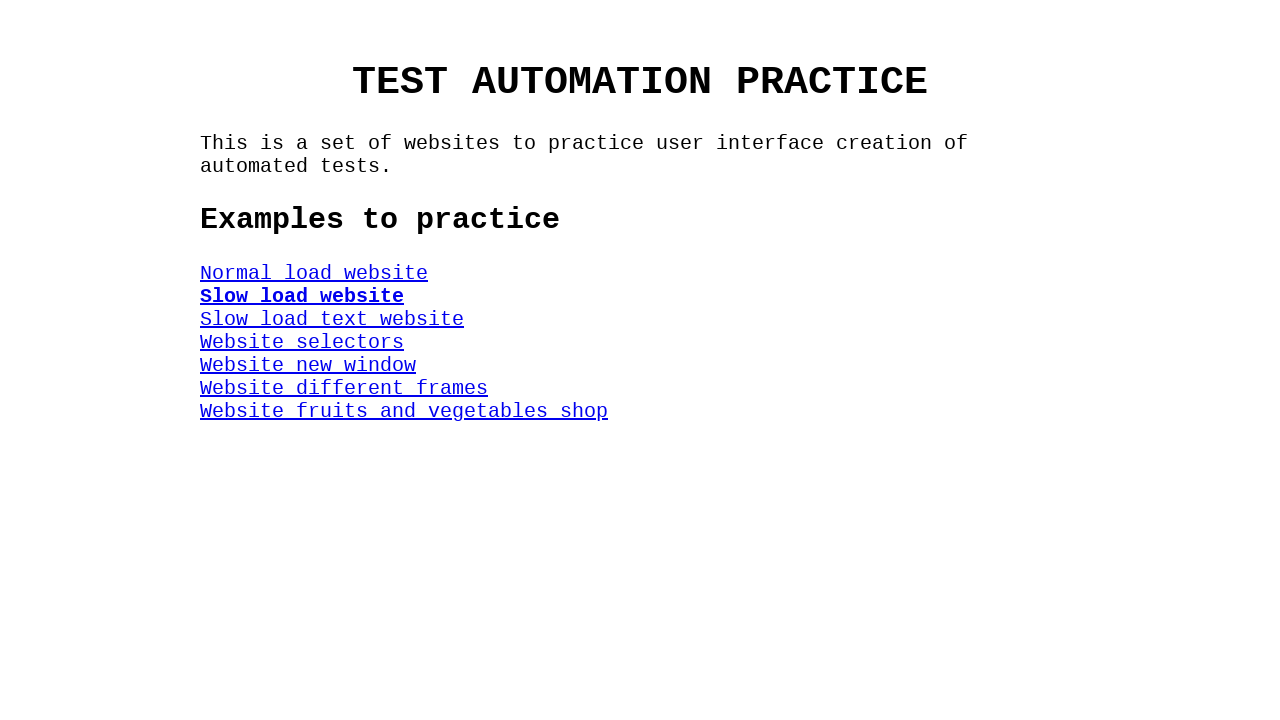

Title element appeared after waiting up to 5000ms
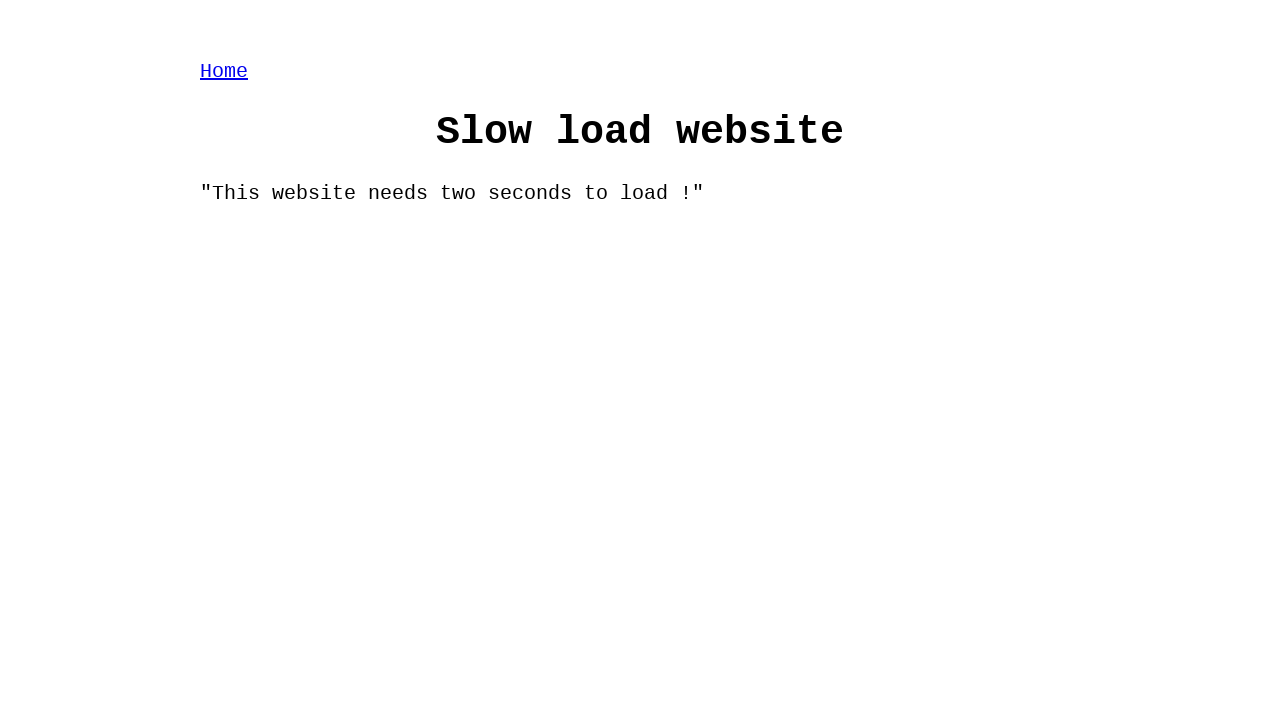

Verified page title is 'Slow load website'
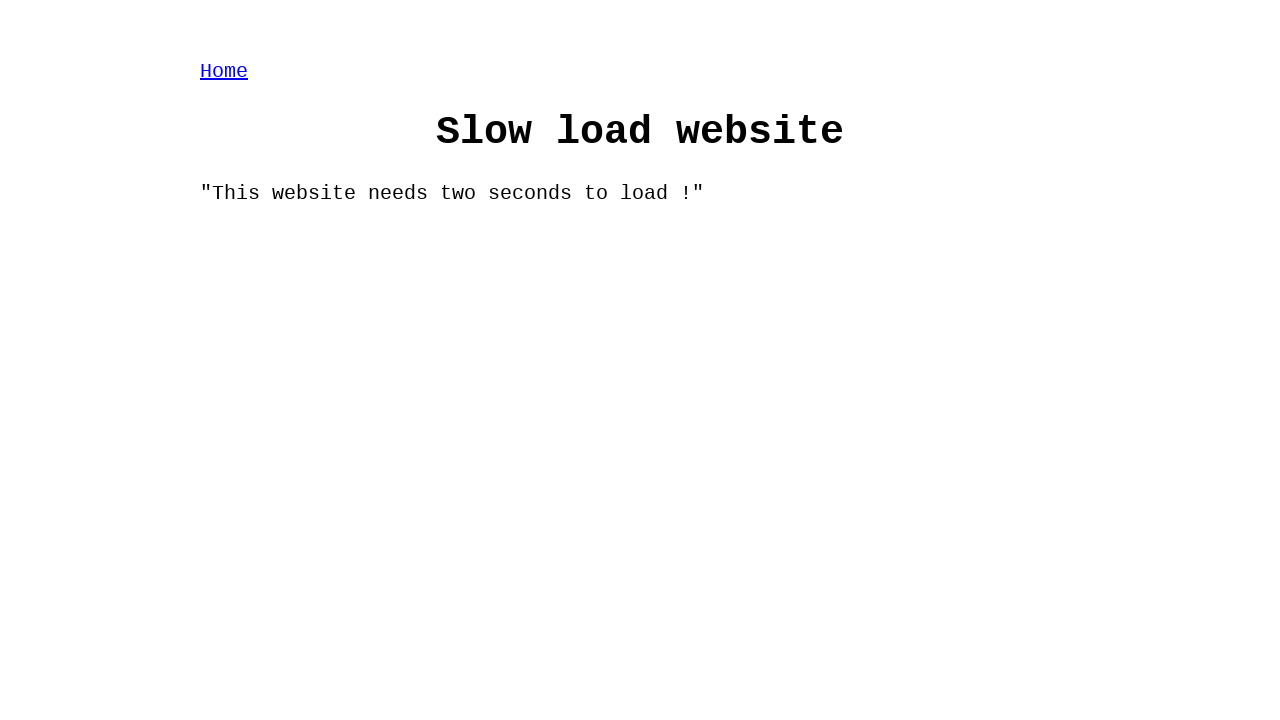

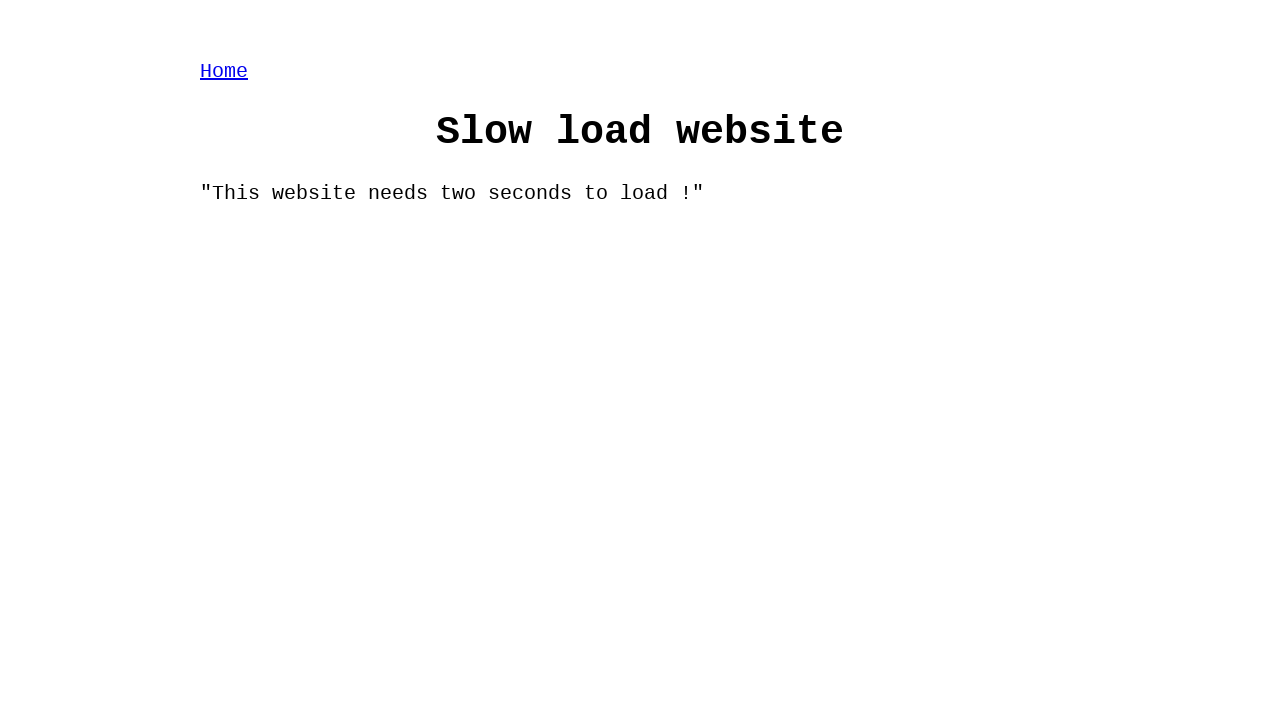